Tests filling out the DemoQA practice form with personal information including name, email, gender, mobile, date of birth, subjects, hobbies, address, state and city, then submits and verifies the confirmation modal appears.

Starting URL: https://demoqa.com/automation-practice-form

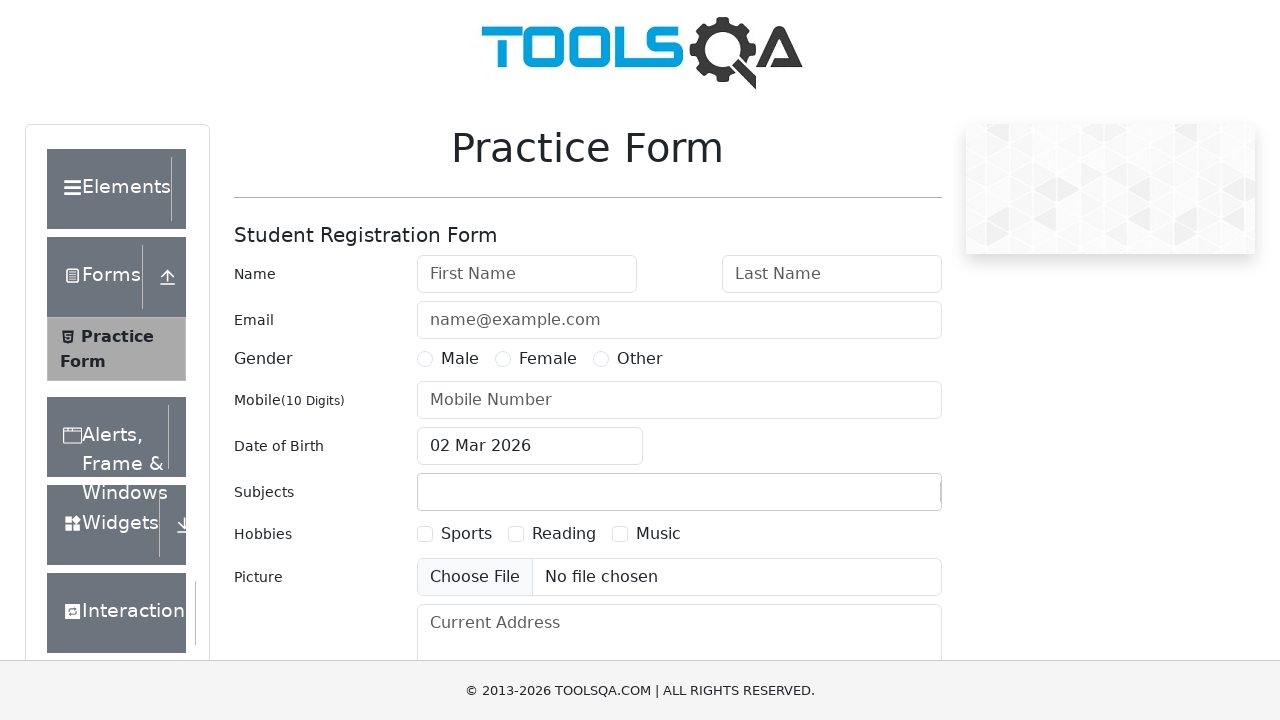

Filled first name field with 'John' on #firstName
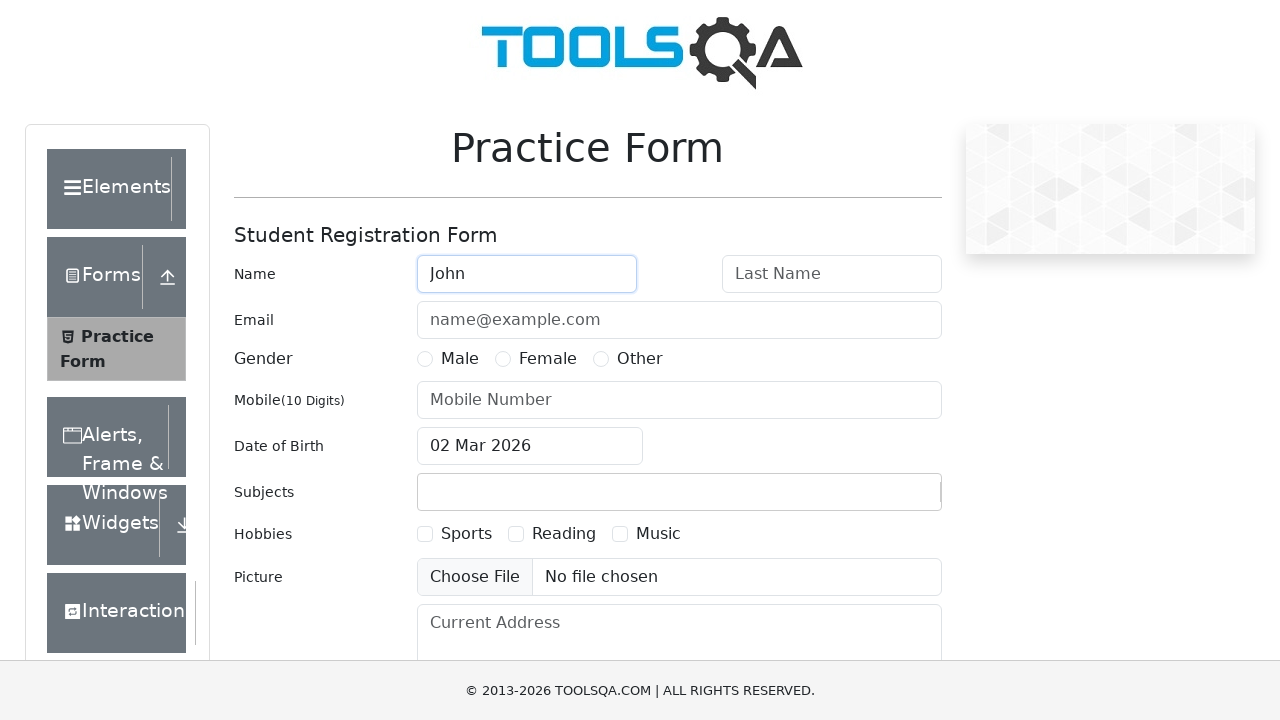

Filled last name field with 'Doe' on #lastName
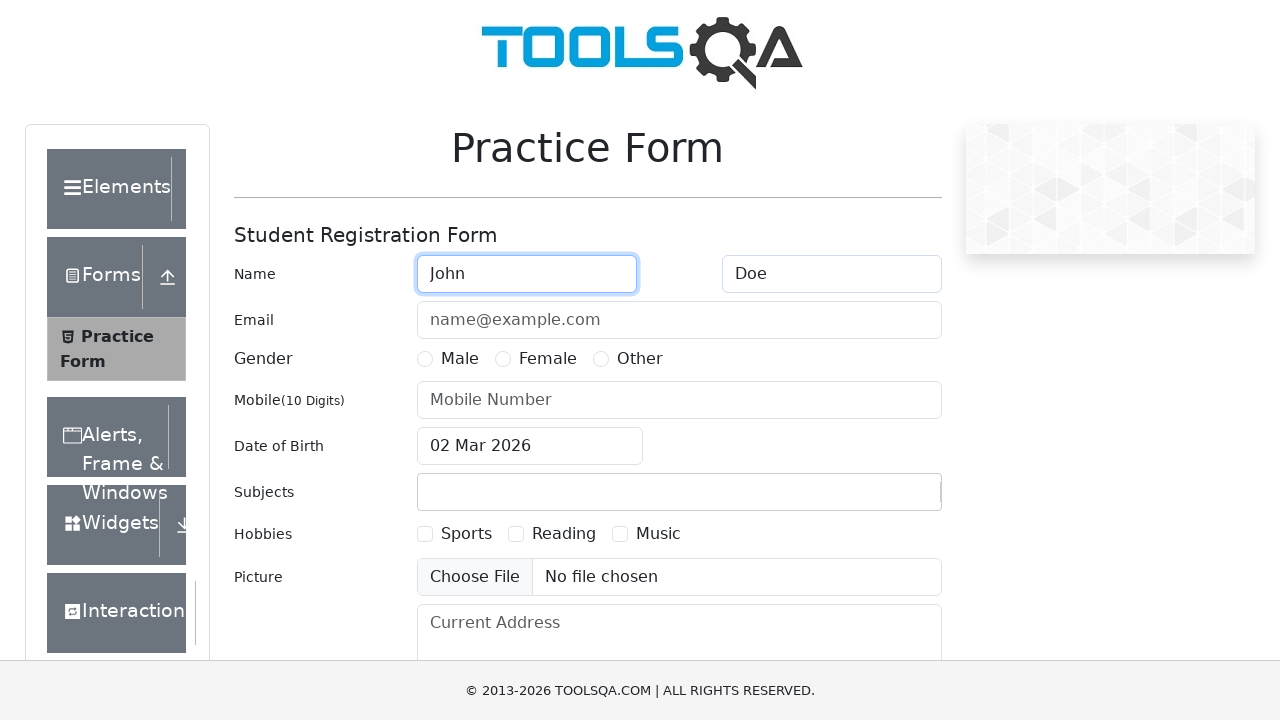

Filled email field with 'john.doe@example.com' on #userEmail
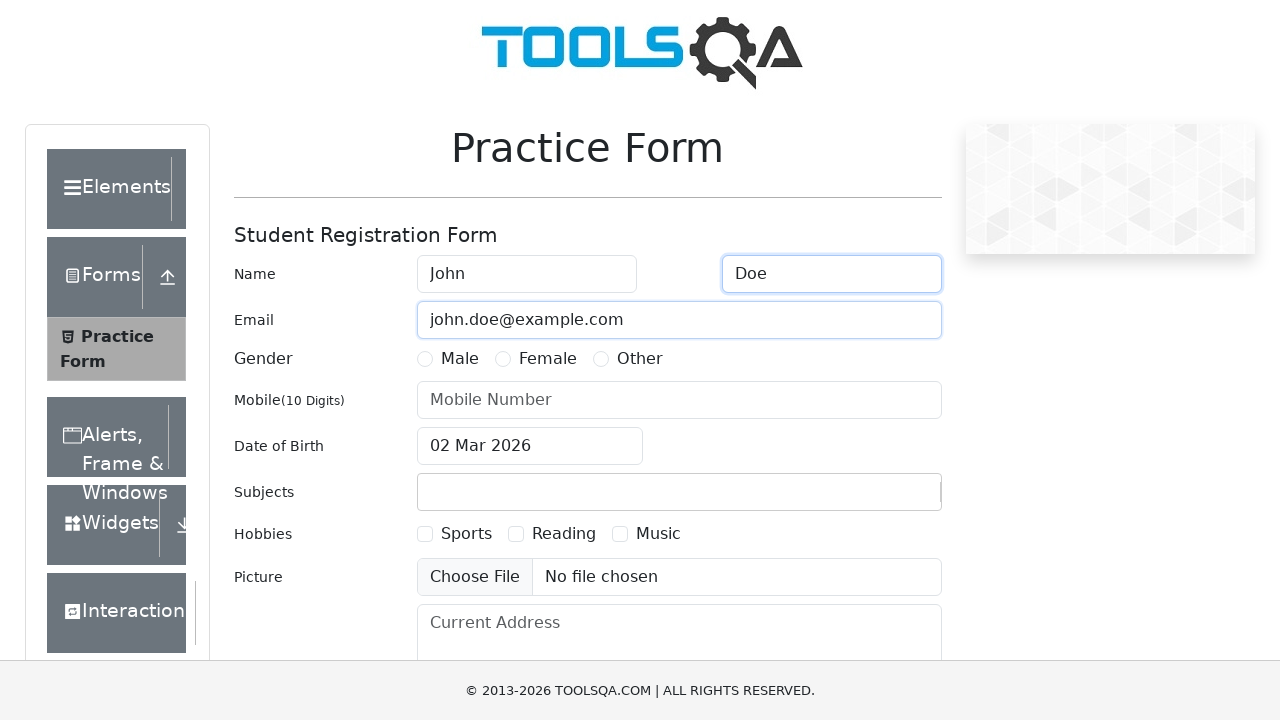

Selected male gender radio button at (460, 359) on label[for='gender-radio-1']
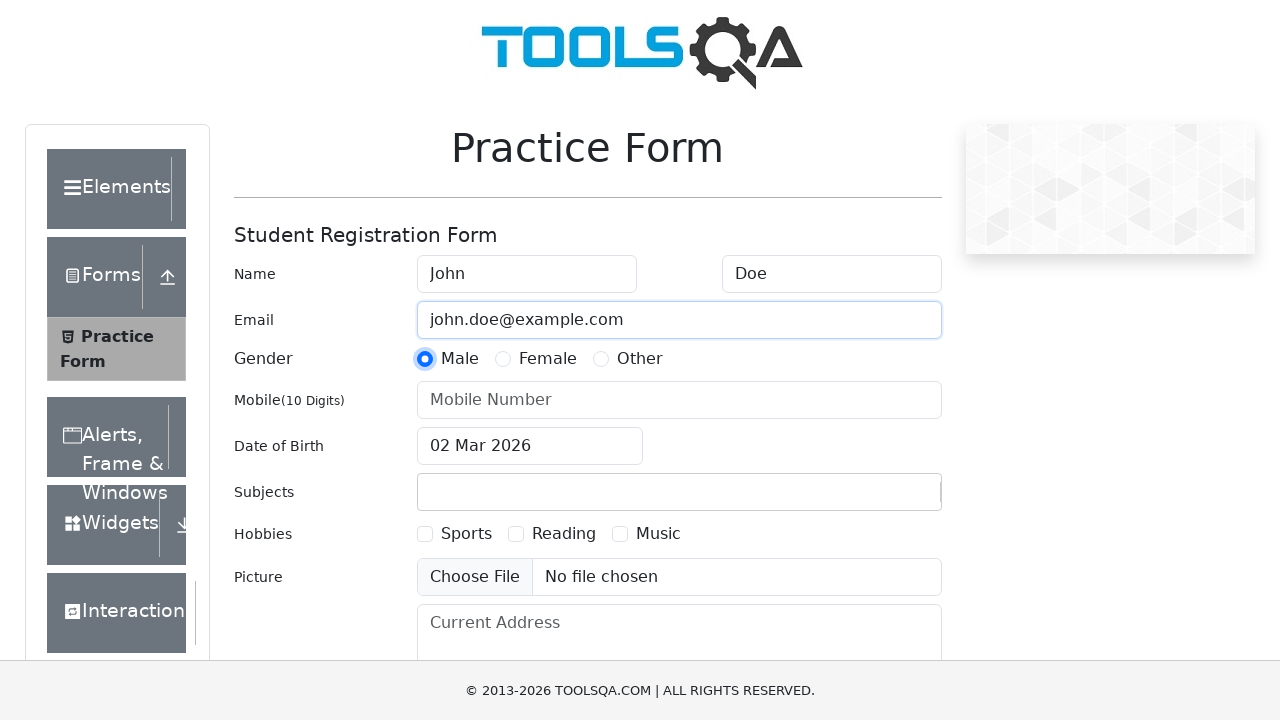

Filled mobile number field with '1234567890' on #userNumber
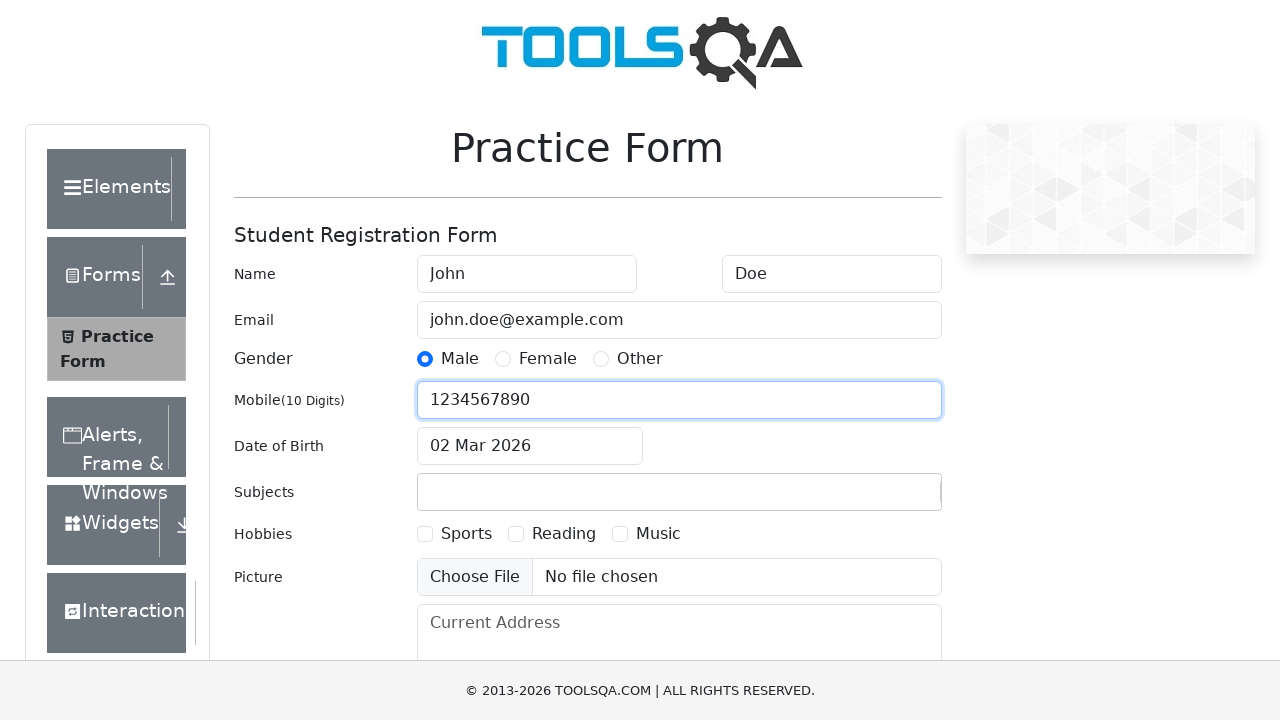

Clicked date of birth input field at (530, 446) on #dateOfBirthInput
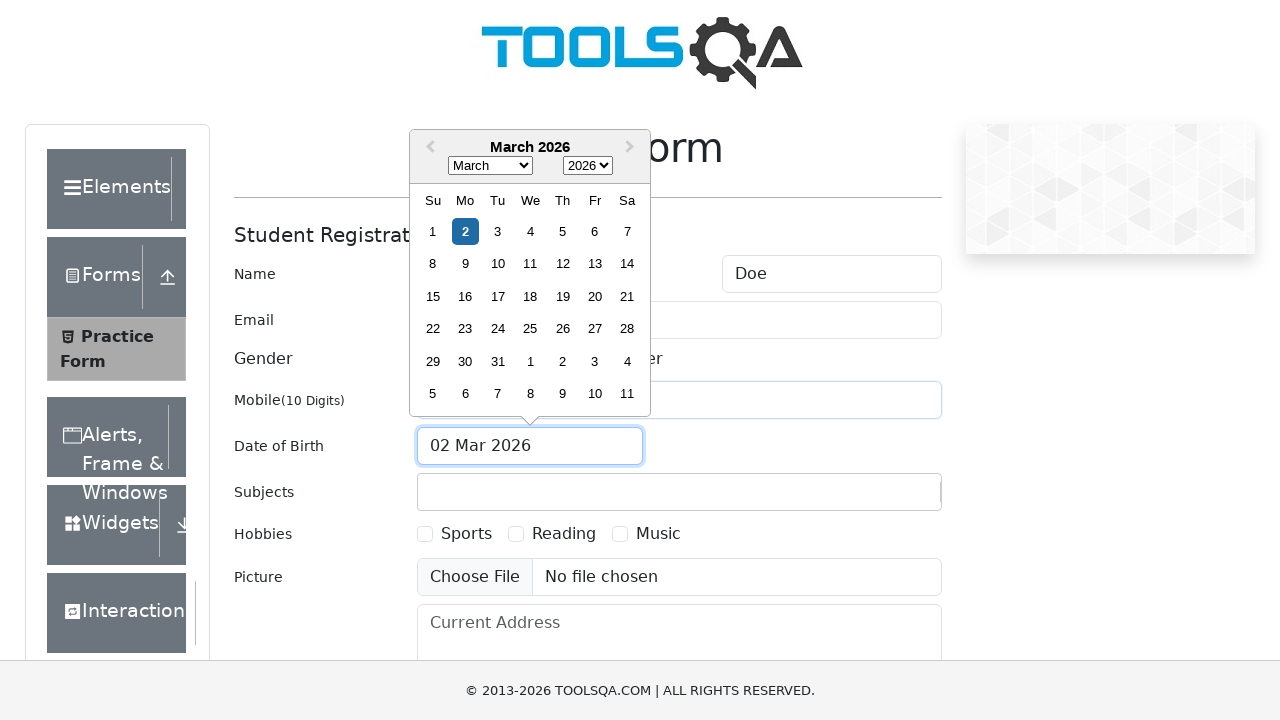

Filled date of birth with '10 Sep 1990' on #dateOfBirthInput
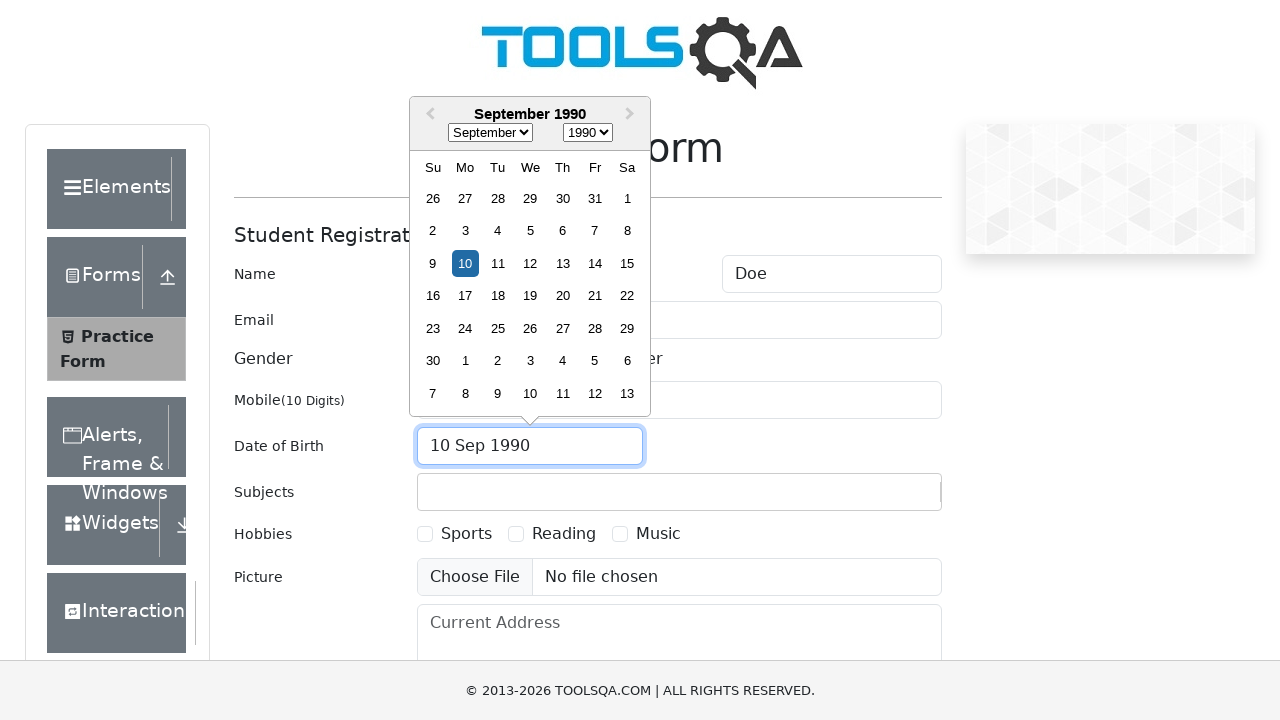

Pressed Enter to confirm date of birth on #dateOfBirthInput
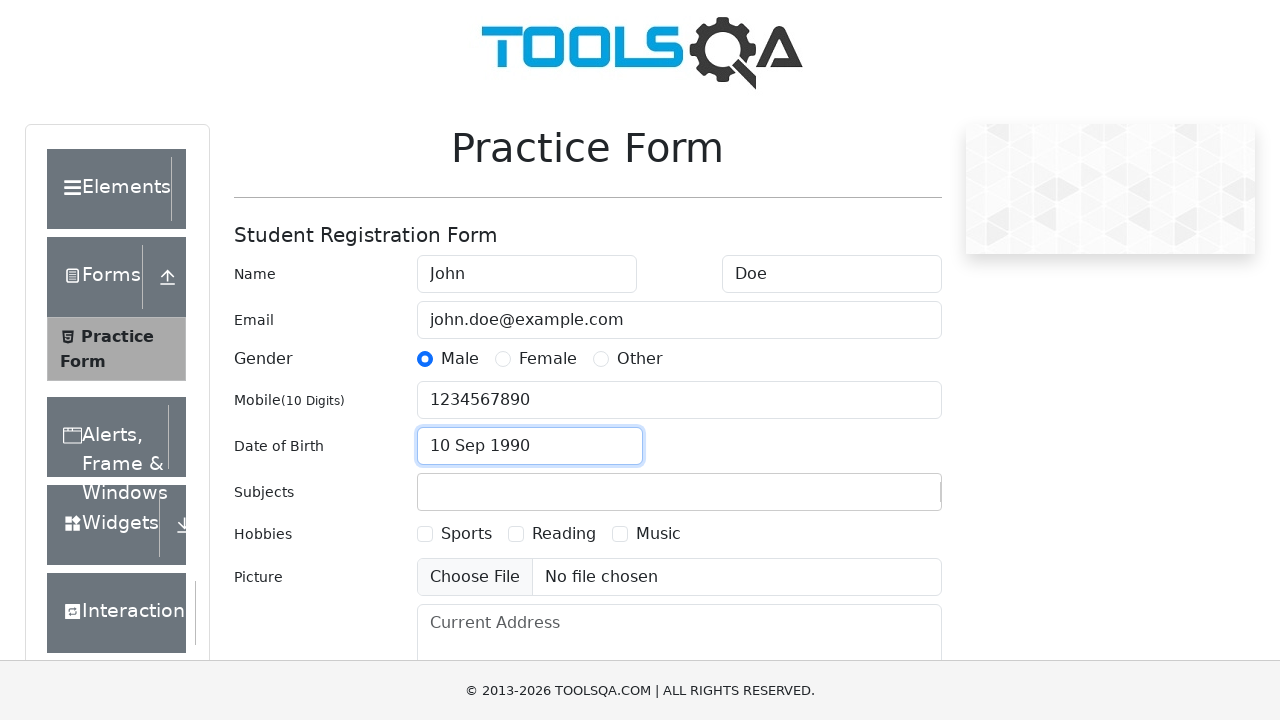

Filled subjects field with 'Maths' on #subjectsInput
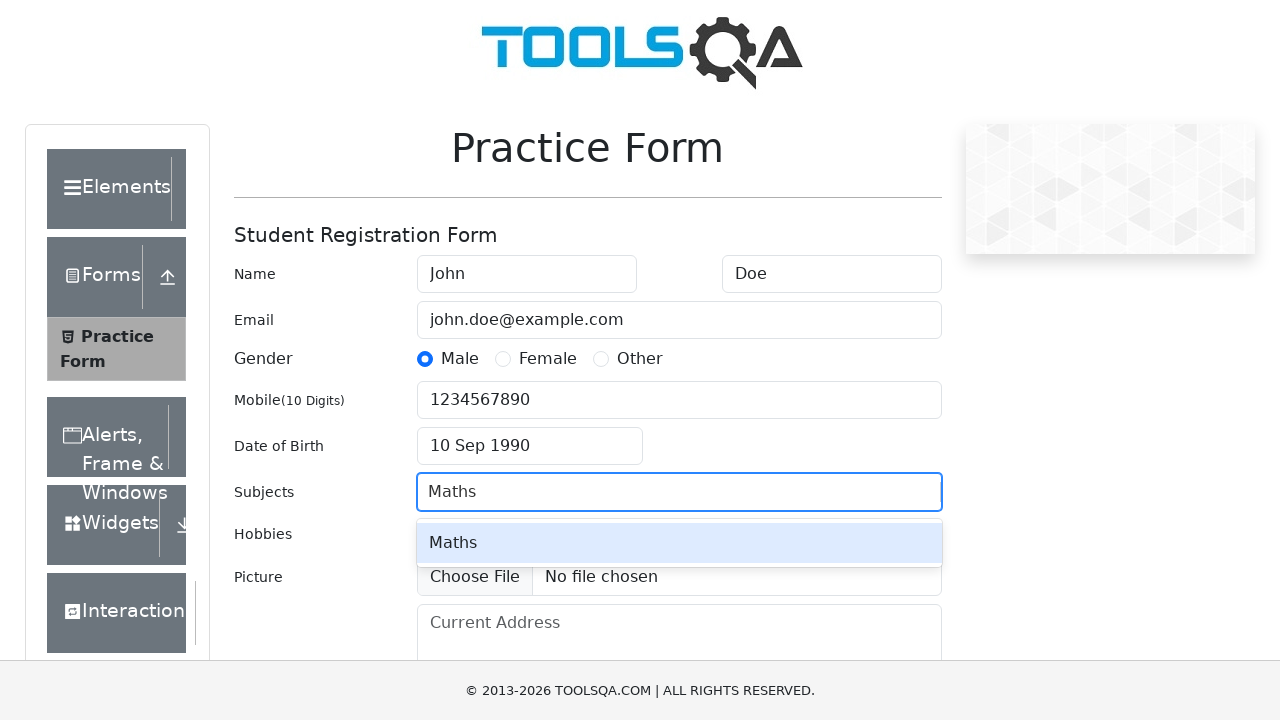

Waited for subject autocomplete option to appear
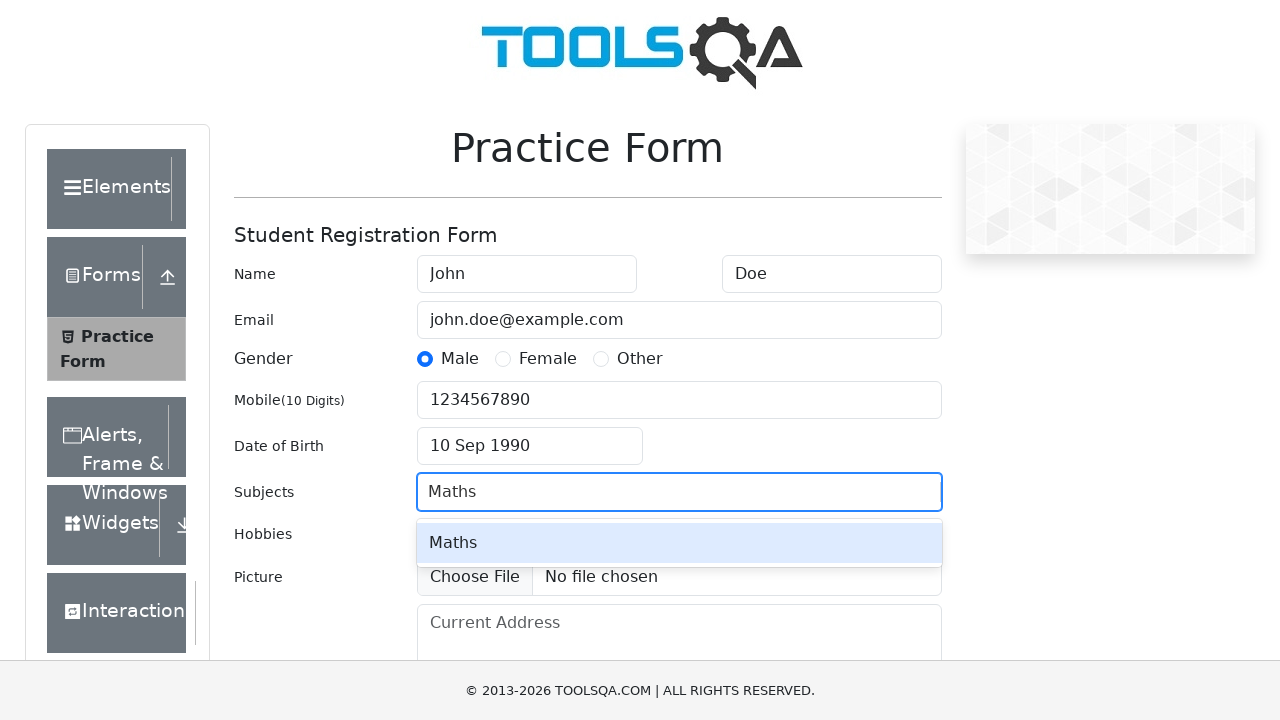

Selected 'Maths' from autocomplete dropdown at (679, 543) on #react-select-2-option-0
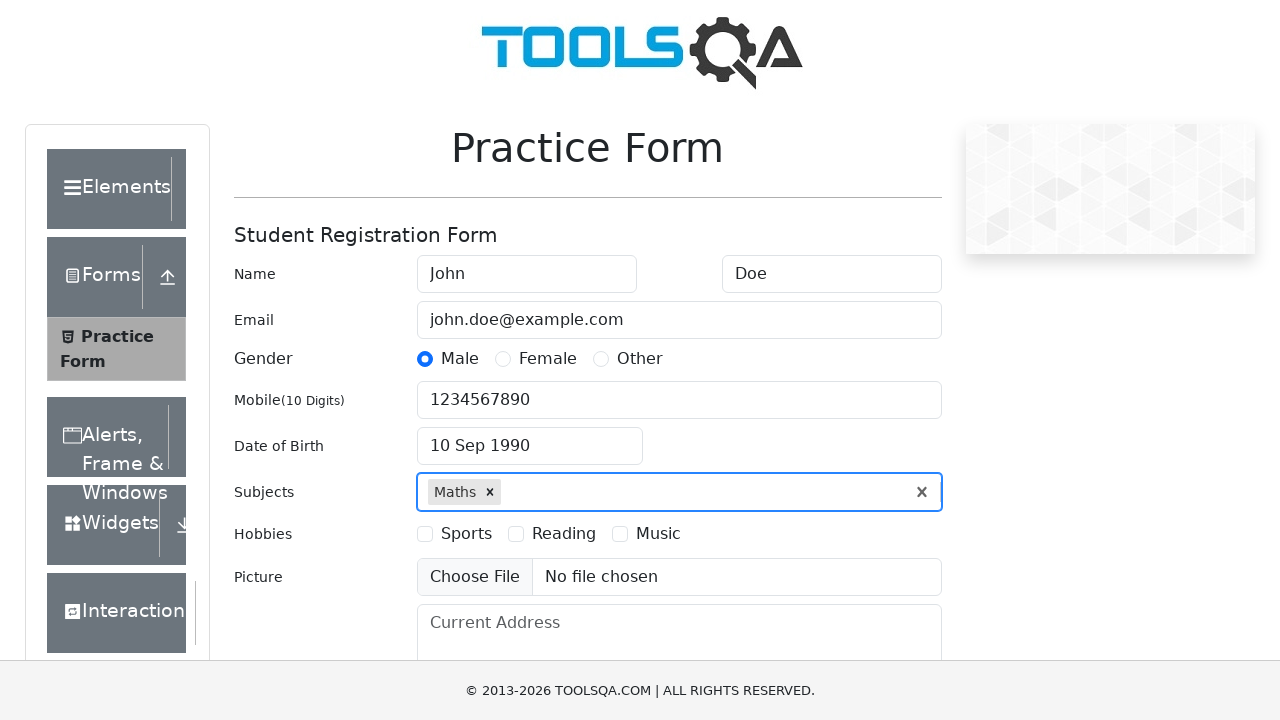

Selected Sports hobby checkbox at (466, 534) on label[for='hobbies-checkbox-1']
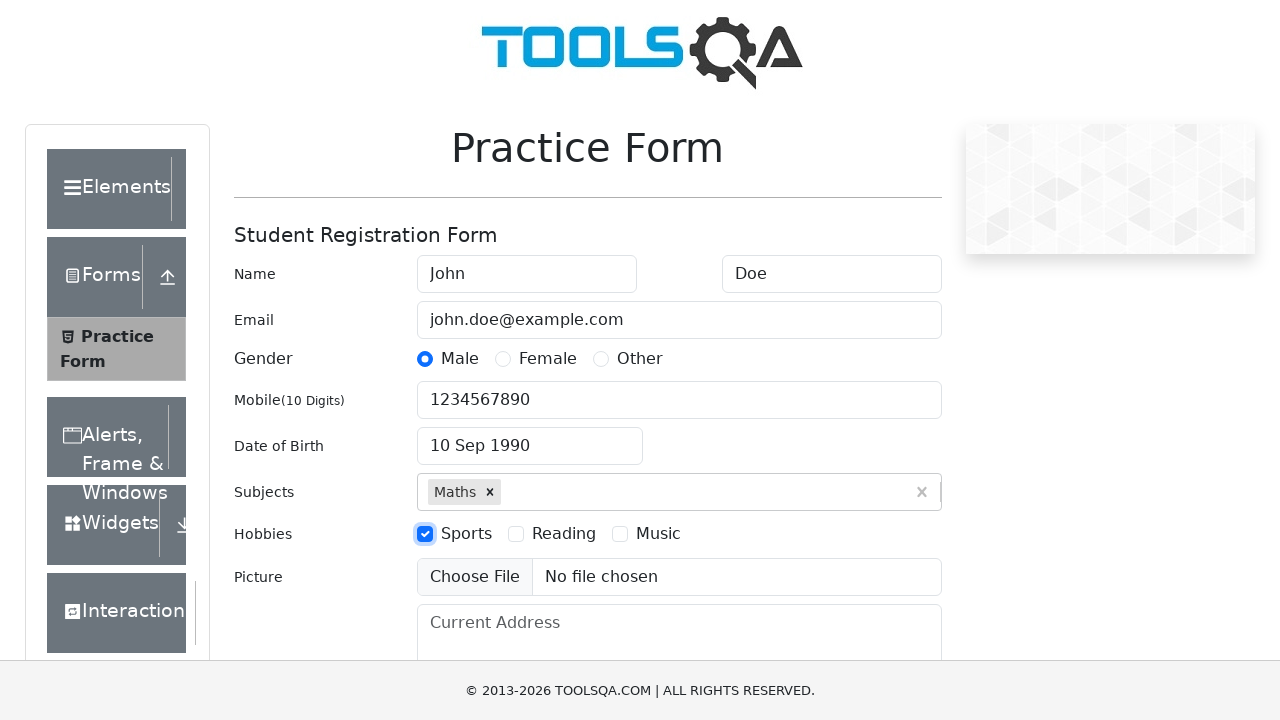

Selected Reading hobby checkbox at (564, 534) on label[for='hobbies-checkbox-2']
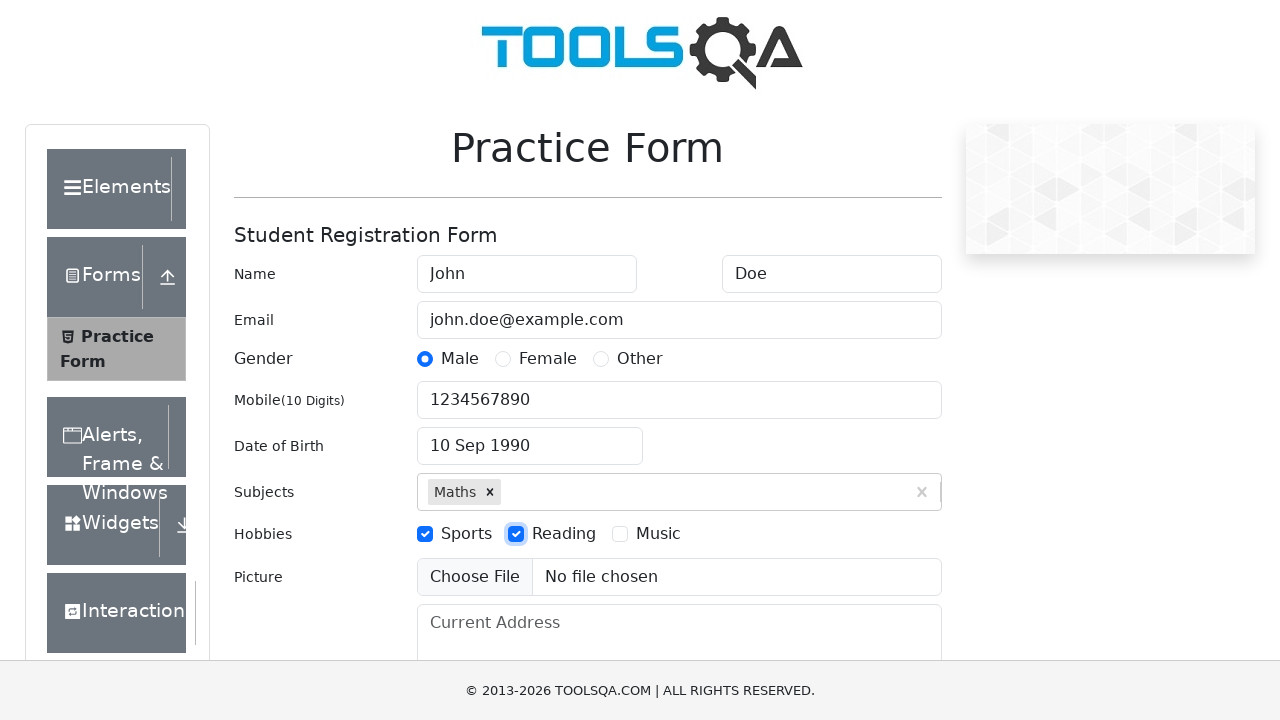

Filled current address field with '123 Main Street, City, Country' on #currentAddress
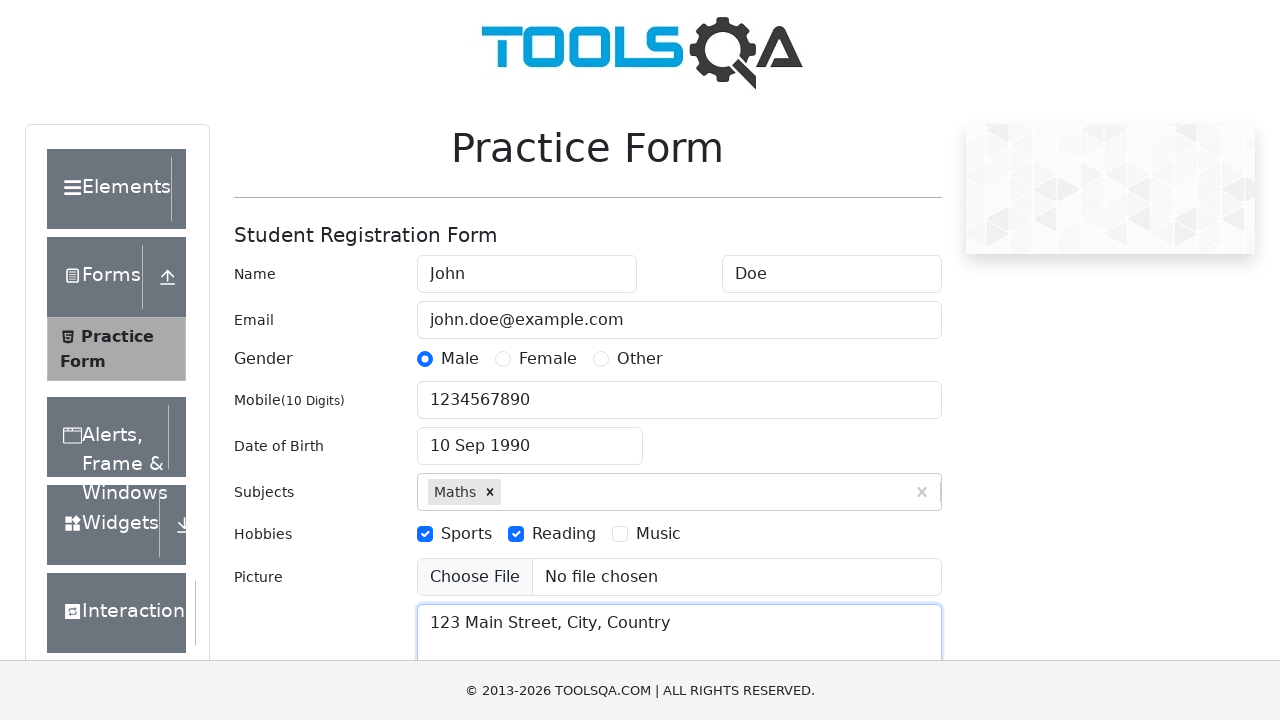

Clicked state dropdown at (527, 437) on #state
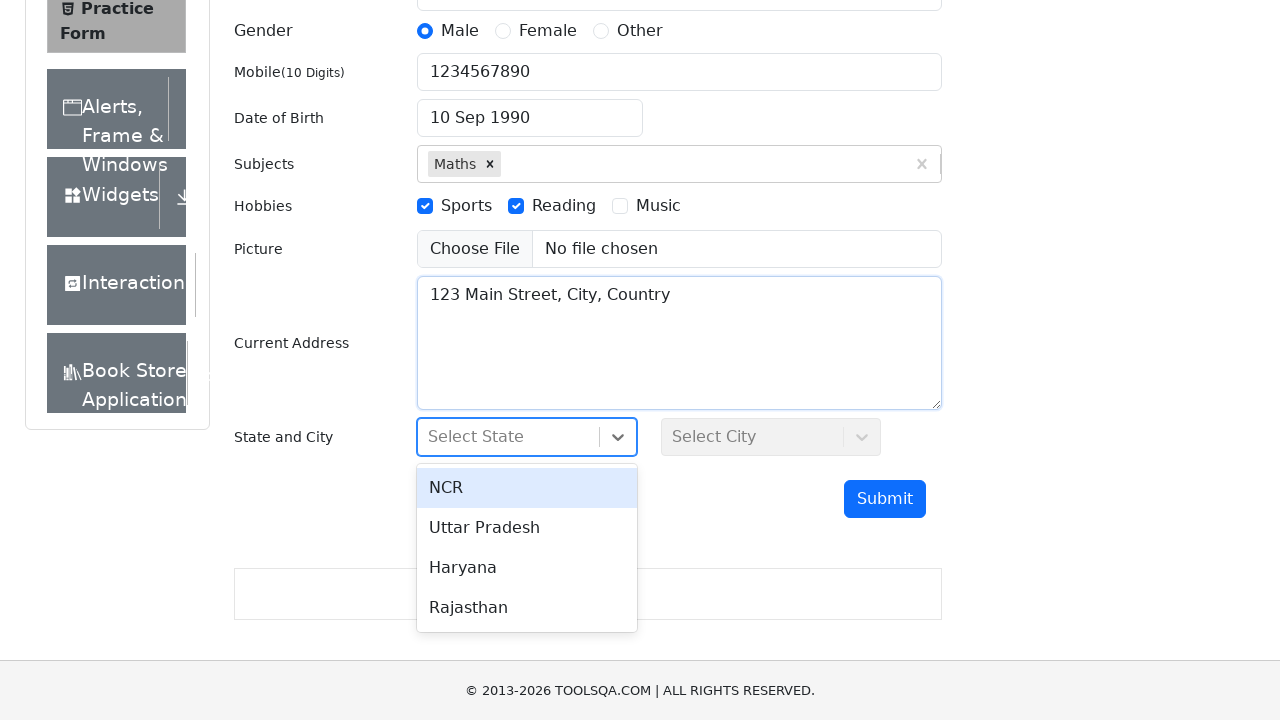

Selected 'NCR' from state dropdown at (527, 488) on xpath=//div[text()='NCR']
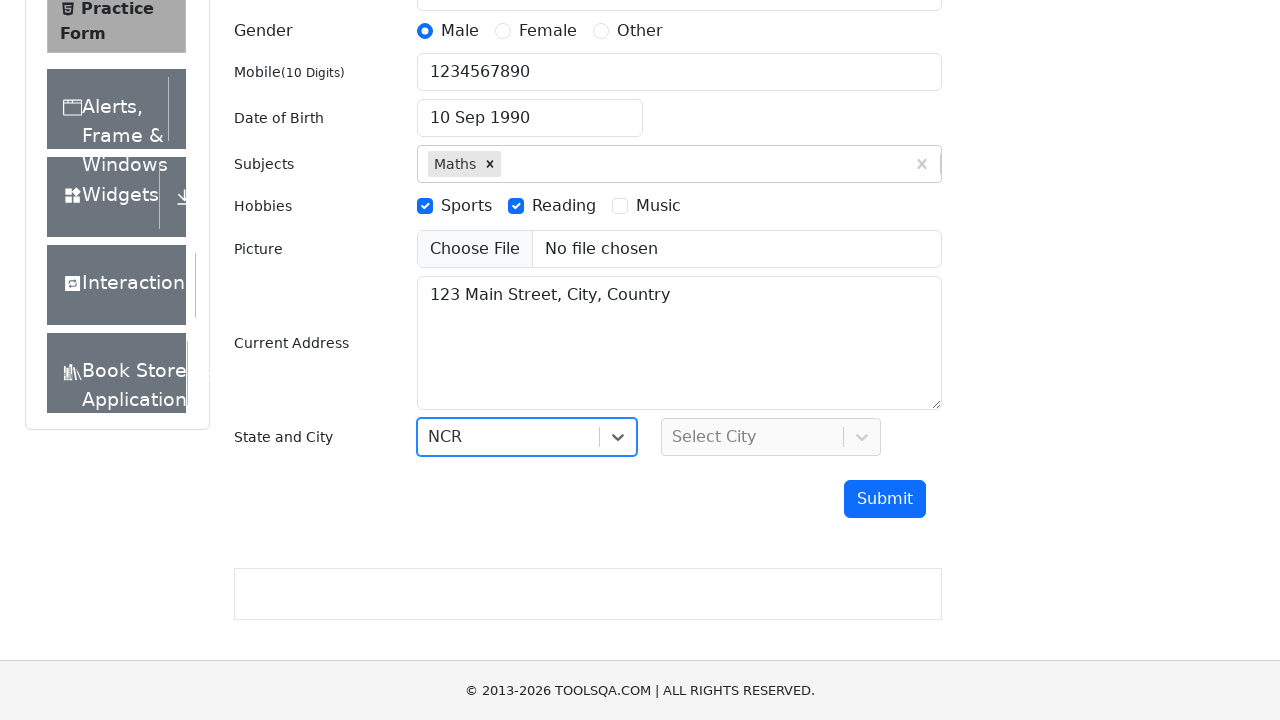

Clicked city dropdown at (771, 437) on #city
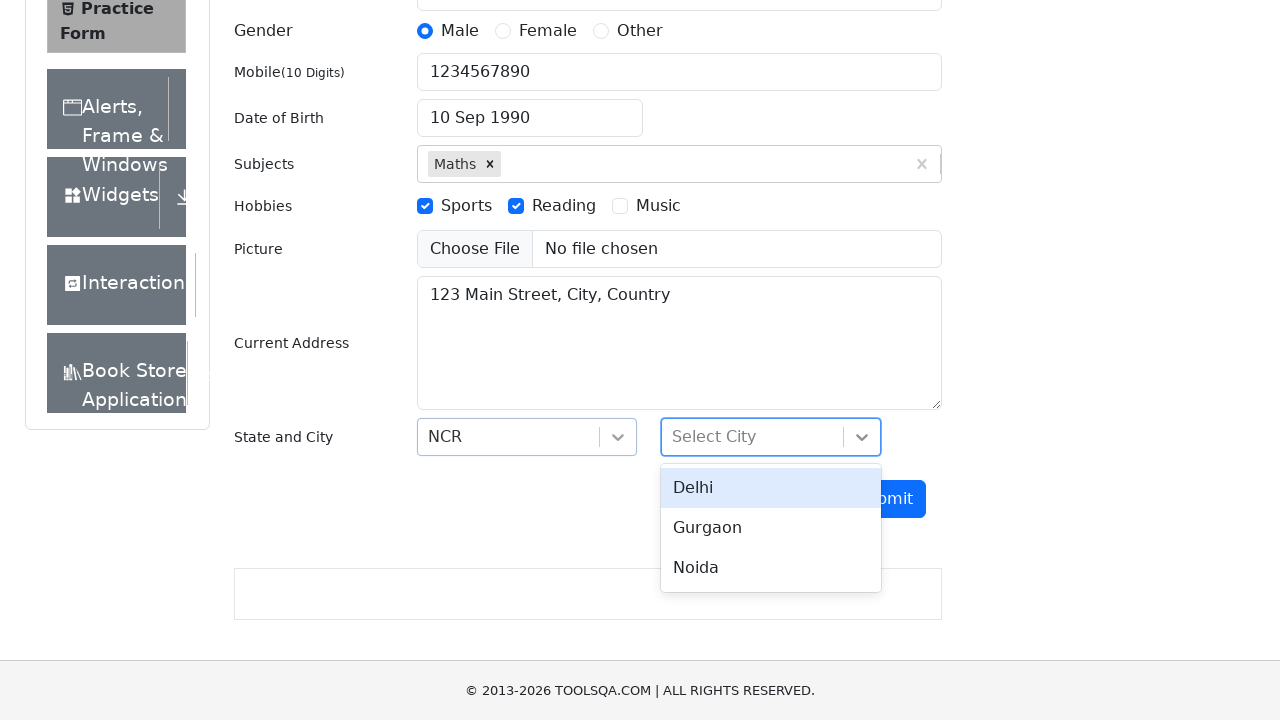

Selected 'Delhi' from city dropdown at (771, 488) on xpath=//div[text()='Delhi']
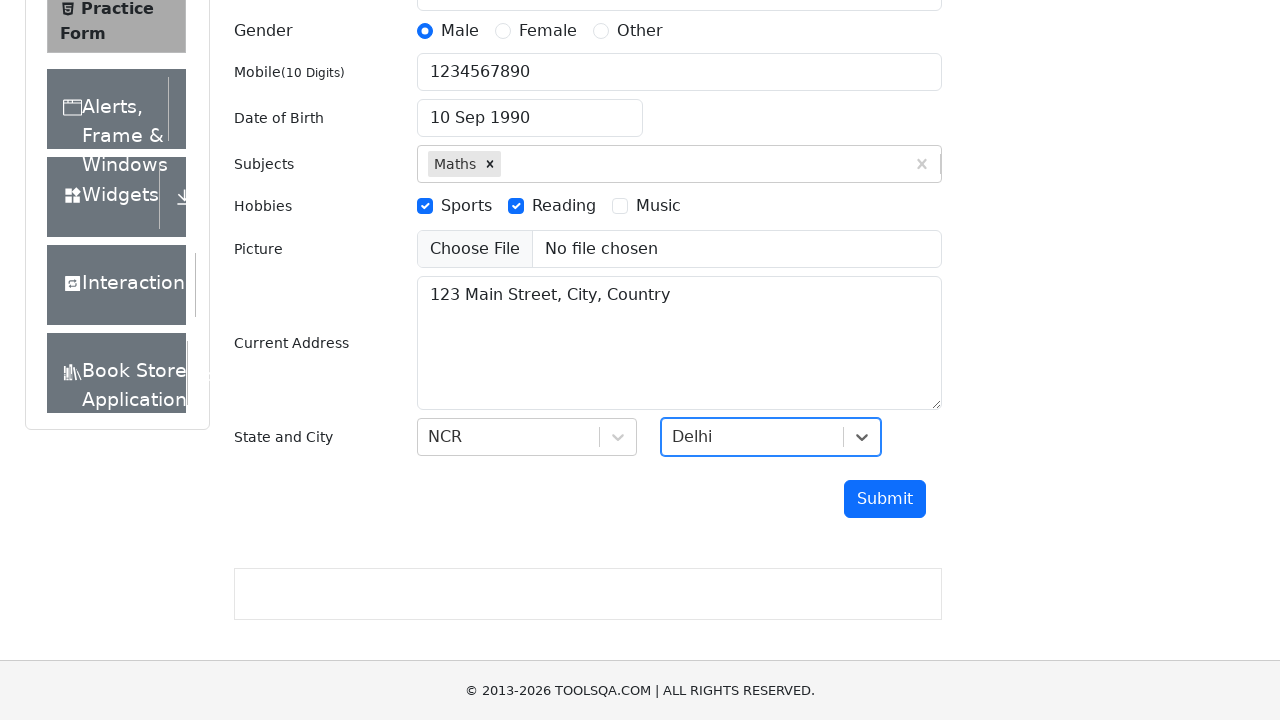

Clicked submit button to submit the form at (885, 499) on #submit
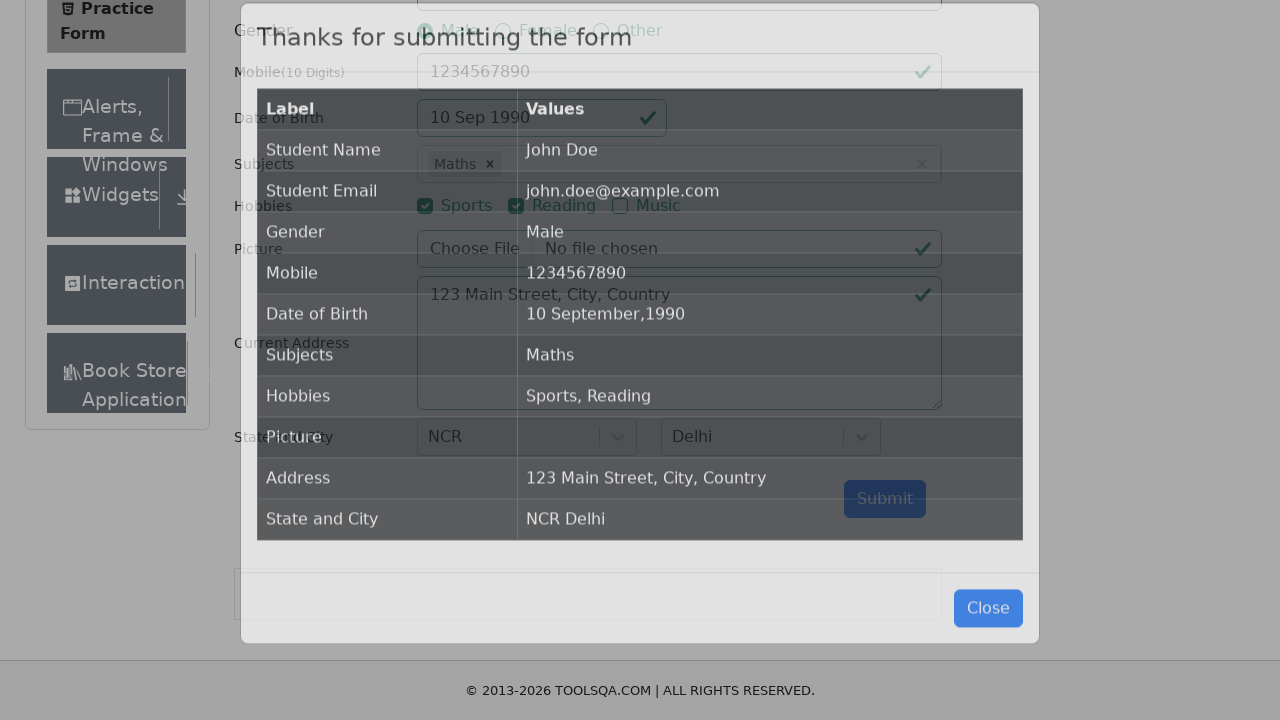

Confirmation modal appeared and became visible
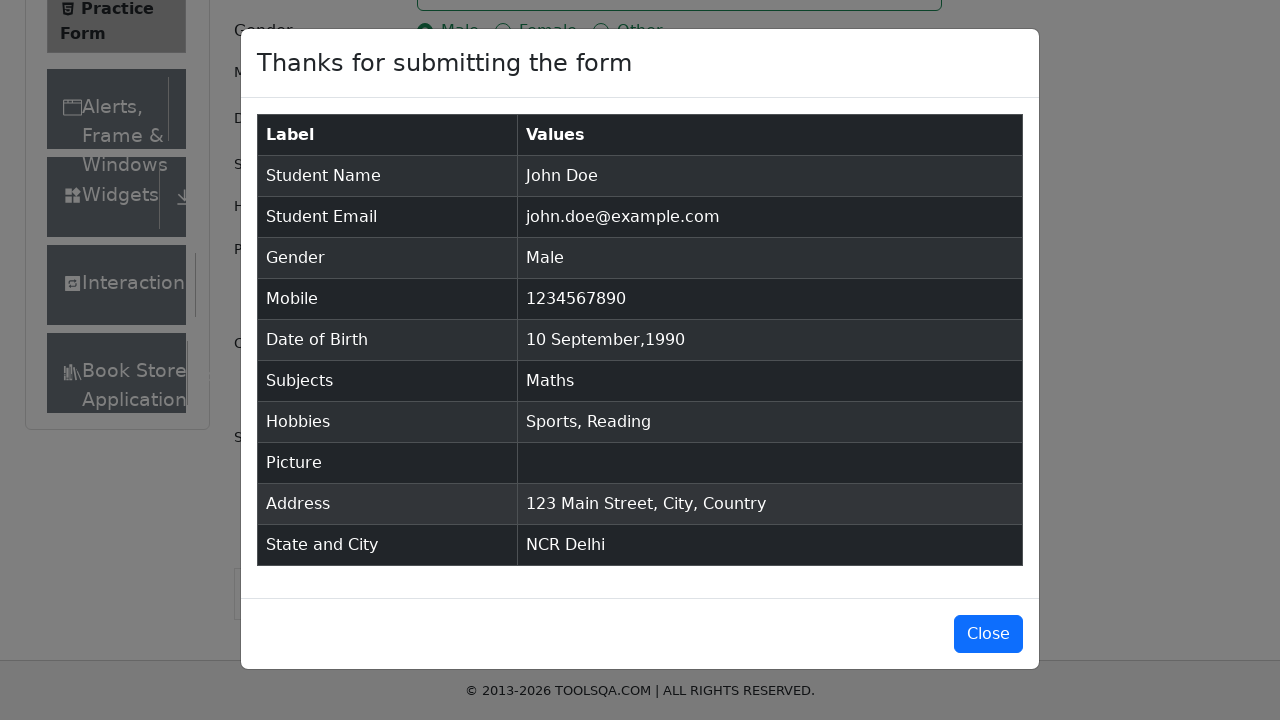

Verified confirmation modal displays 'Thanks for submitting the form'
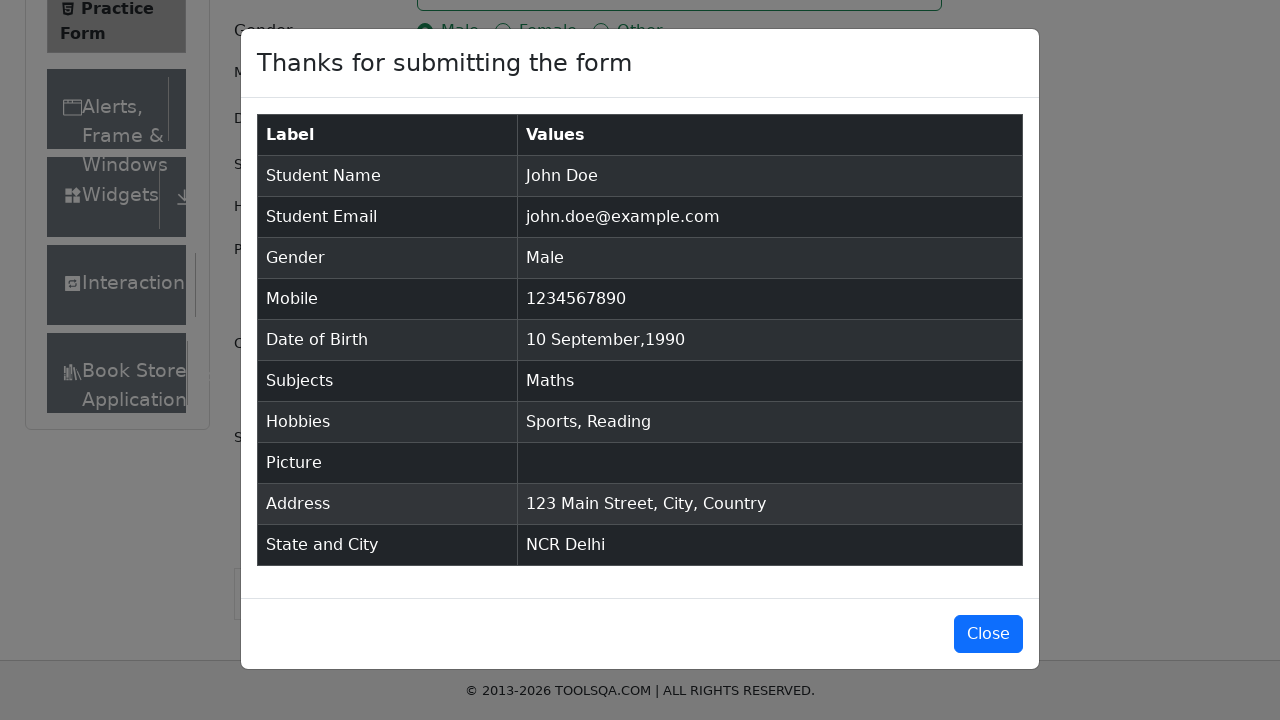

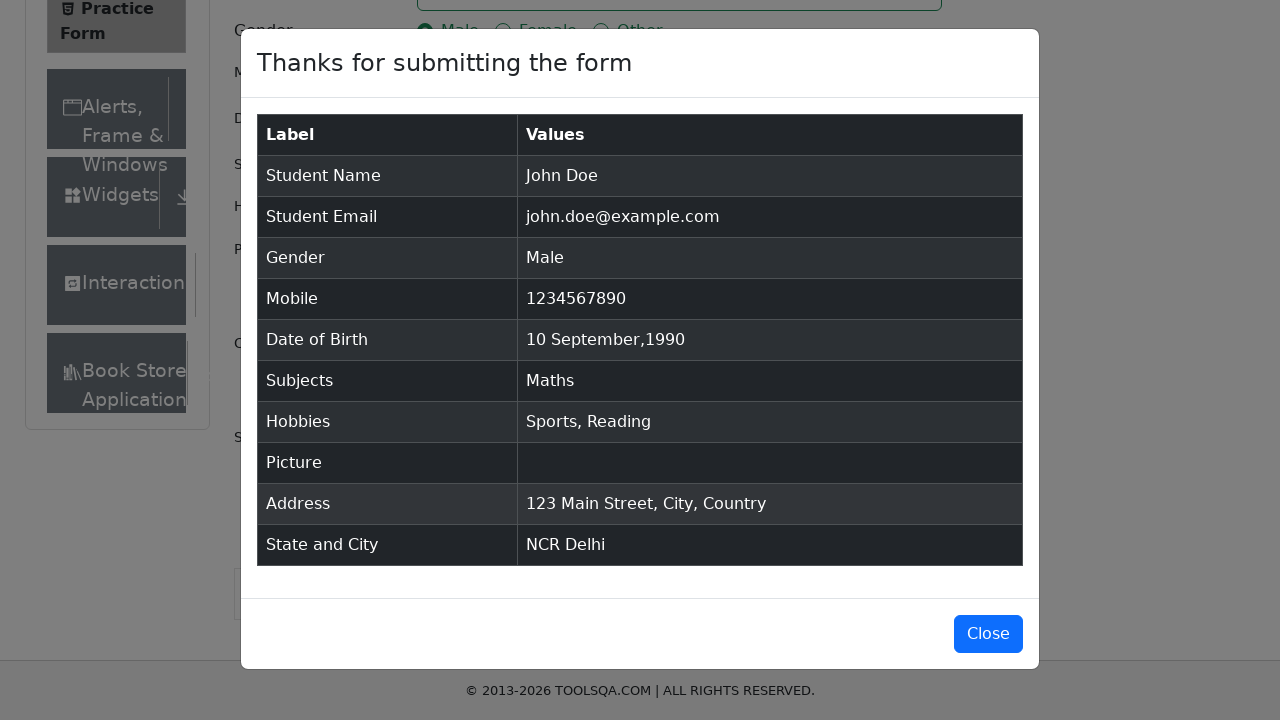